Navigates to Python.org and verifies that container elements are present on the page

Starting URL: https://www.python.org

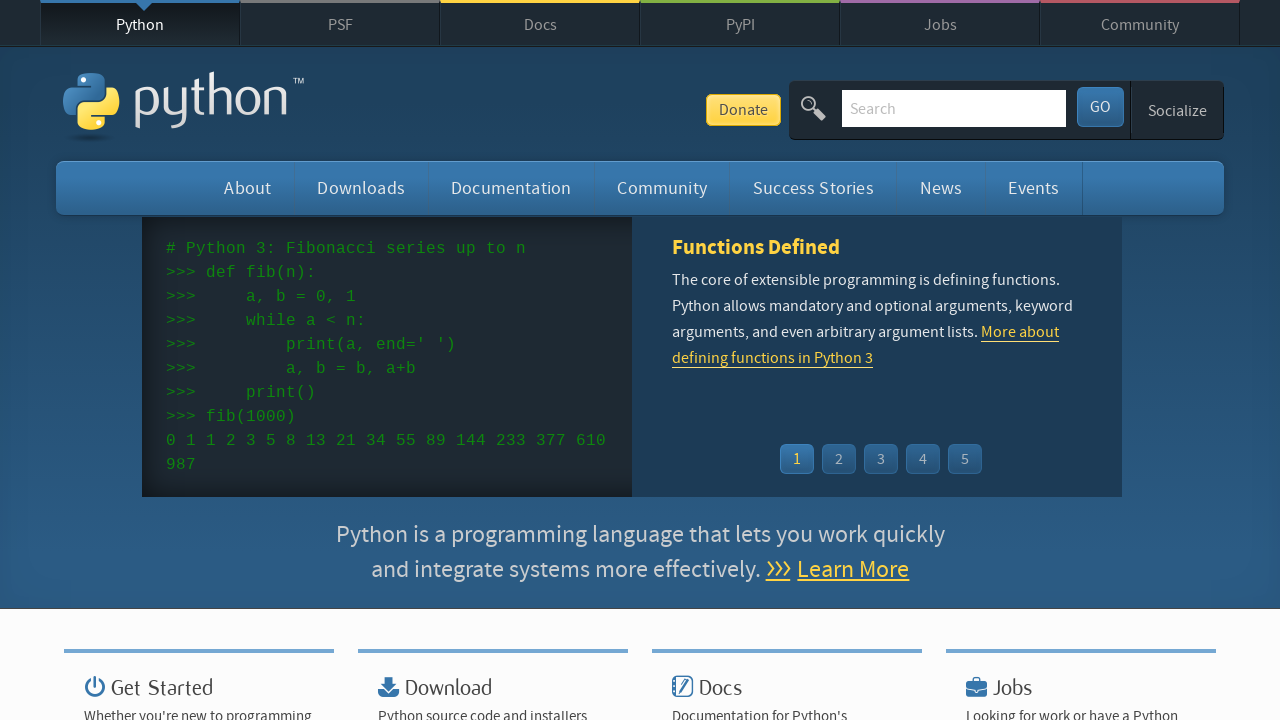

Navigated to https://www.python.org
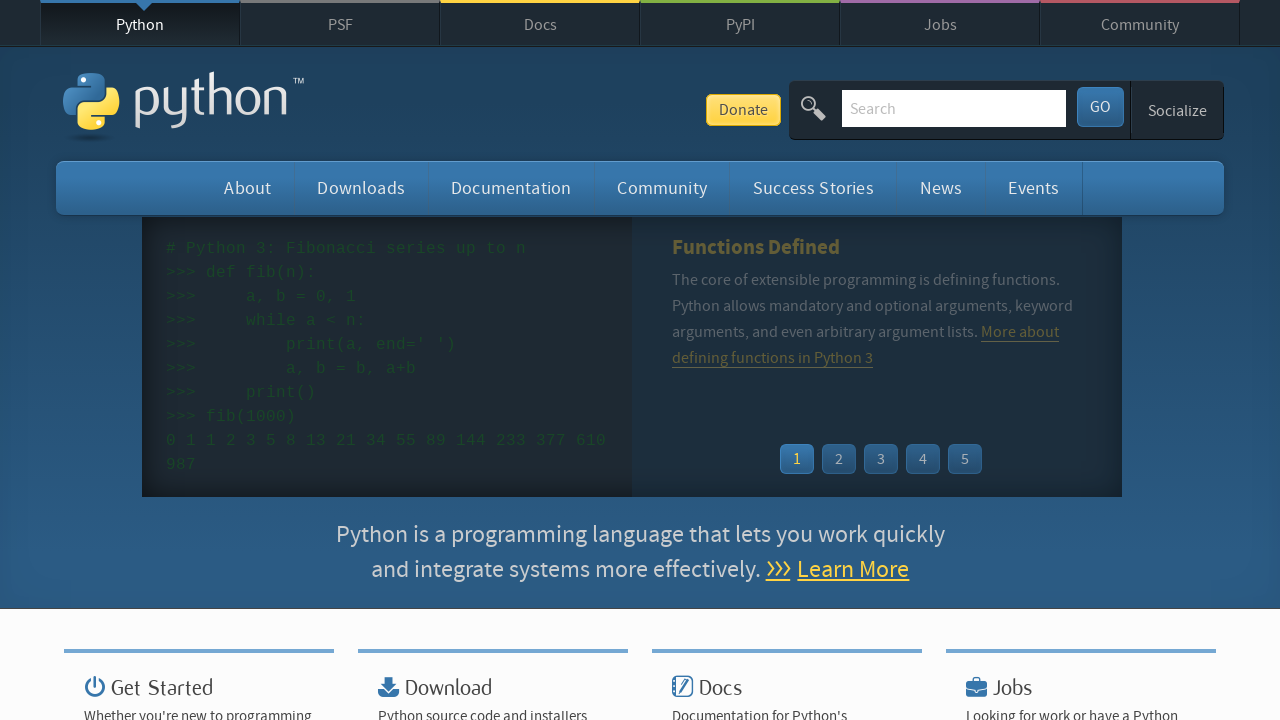

Container elements loaded on the page
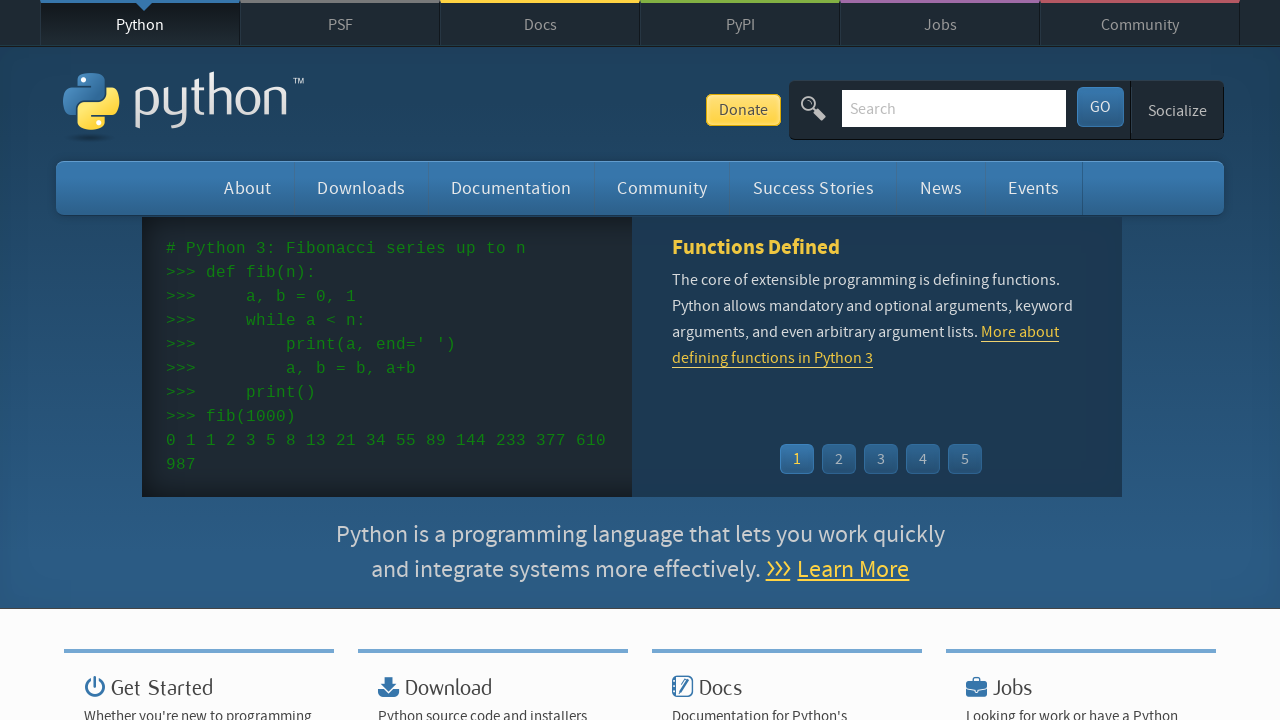

Found 5 container elements on the page
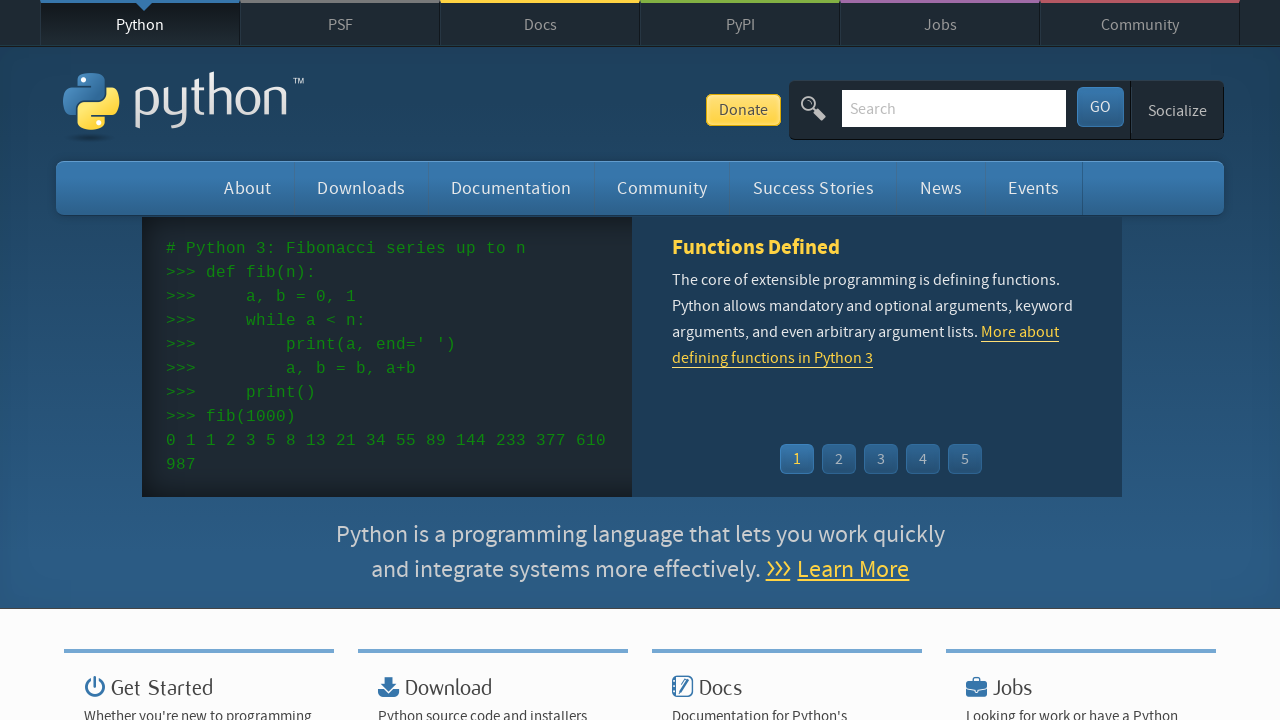

Verified that container elements are present on Python.org
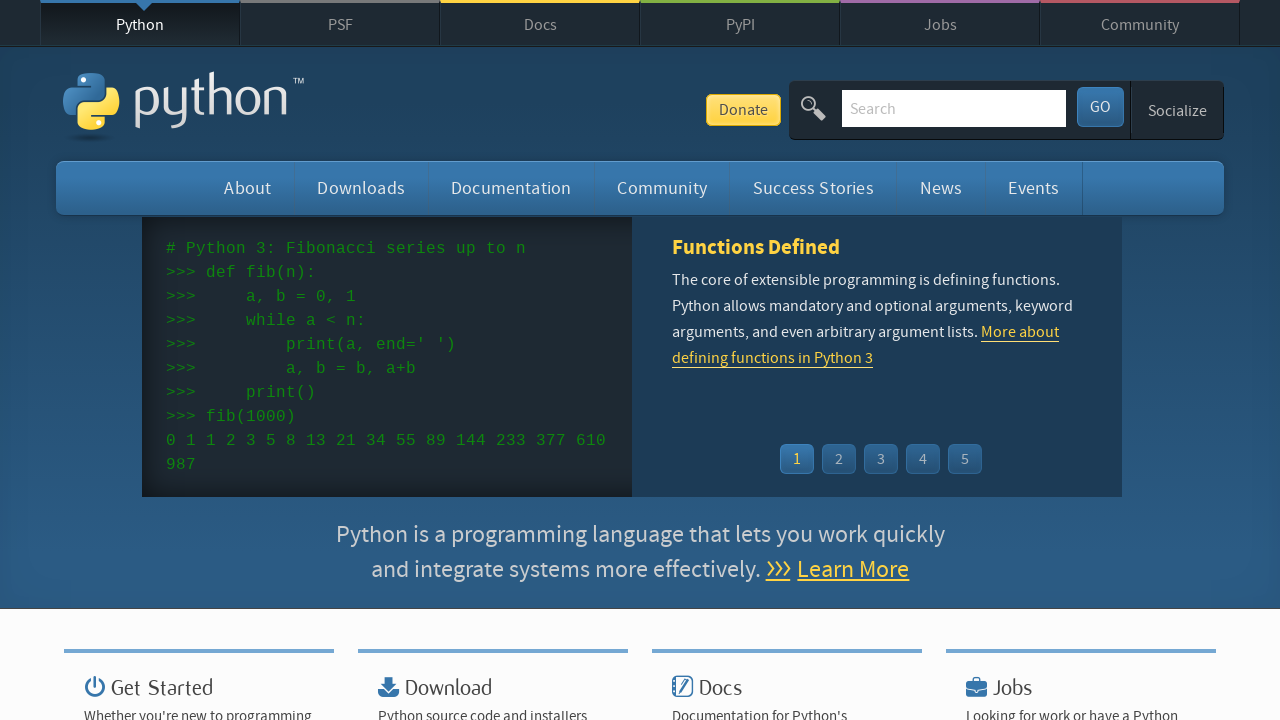

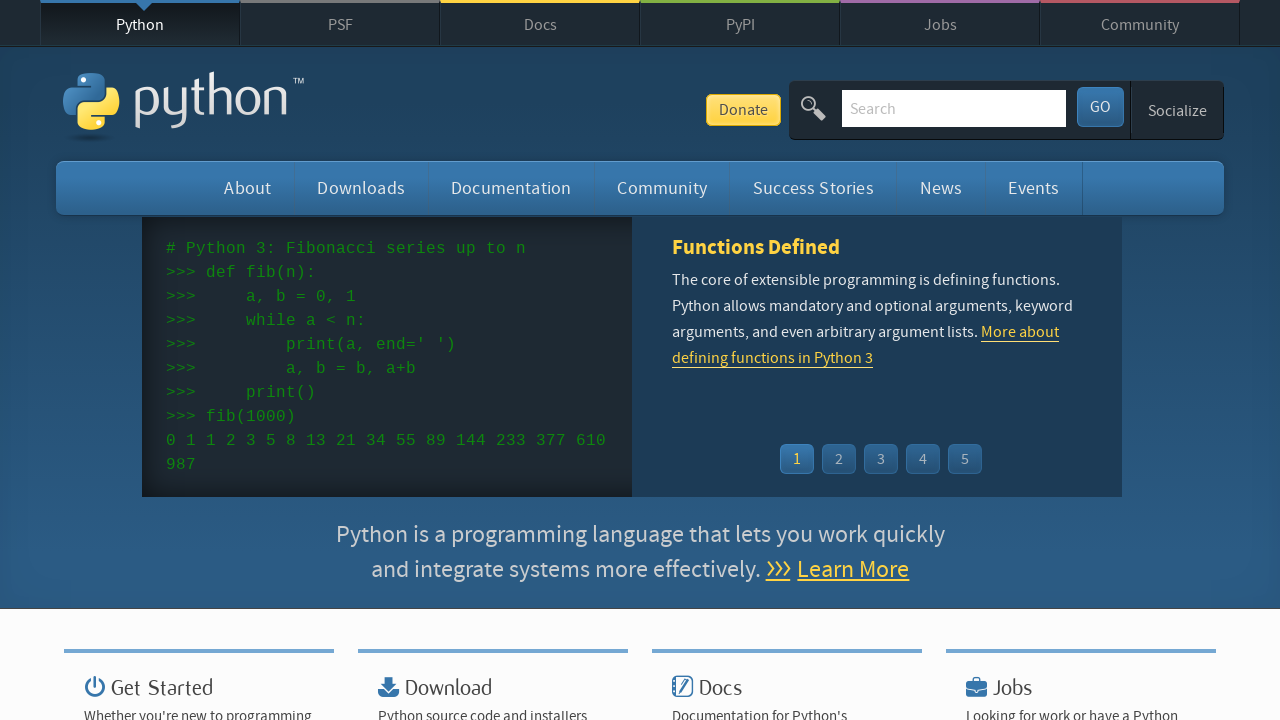